Tests various CSS selector patterns on a demo page by locating elements and interacting with an input field

Starting URL: https://testeroprogramowania.github.io/selenium/basics.html

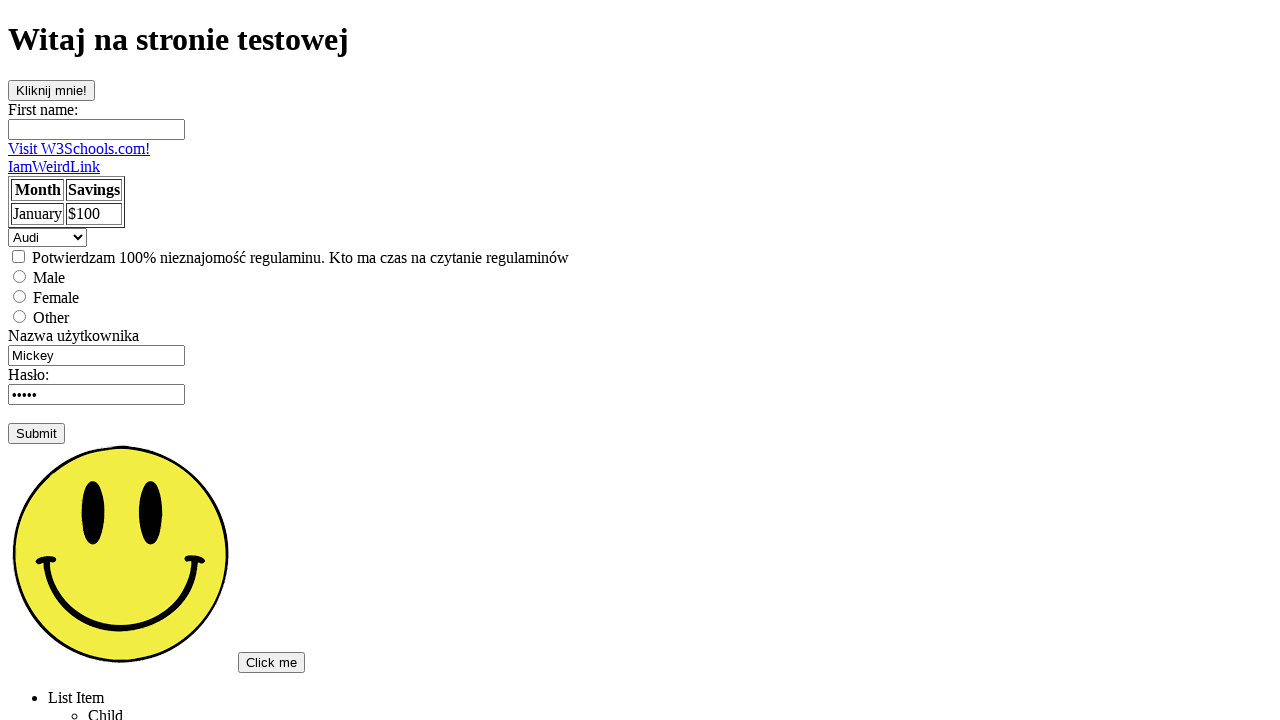

Located element with ID 'clickOnMe'
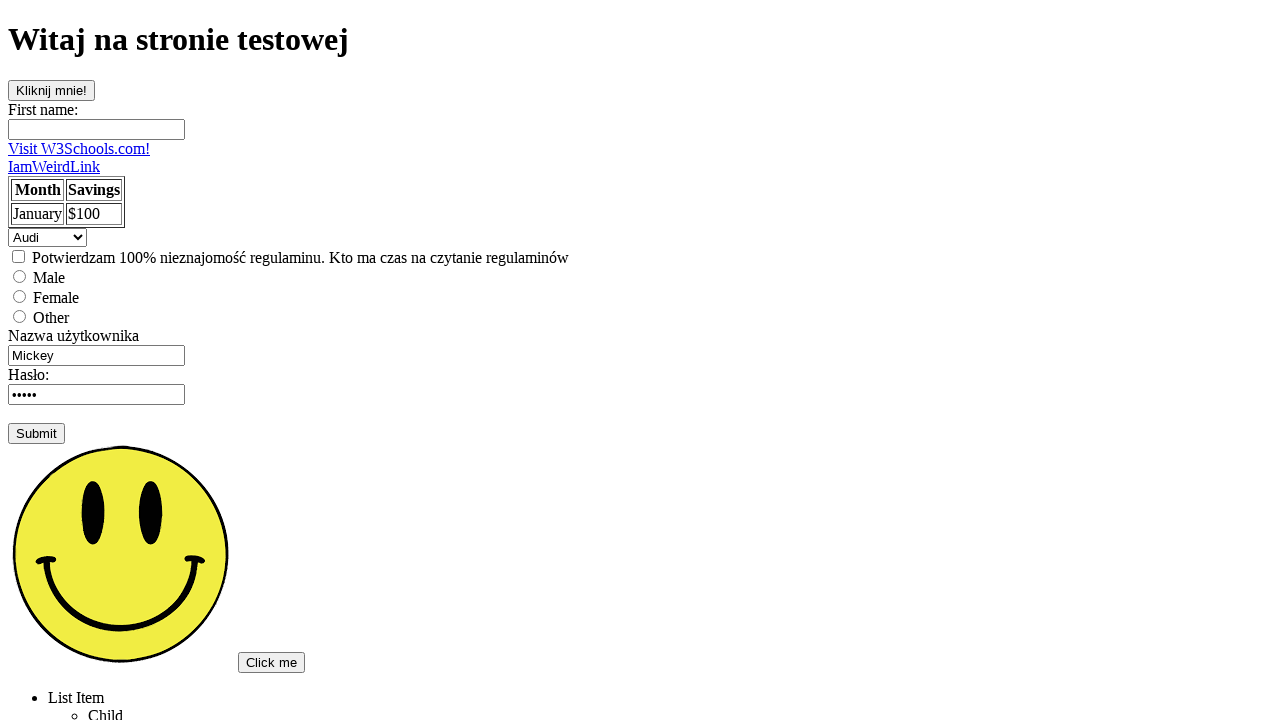

Located element with class 'topSecret'
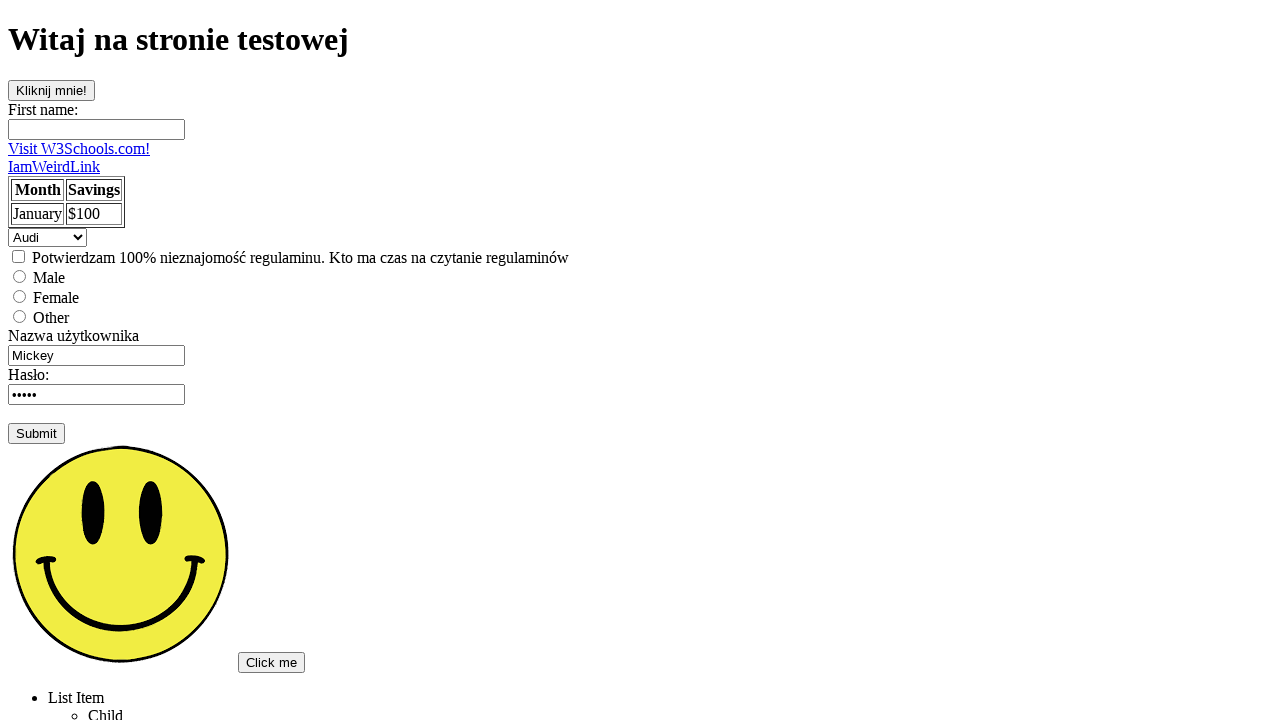

Filled input field with 'Weryfikacja' on input
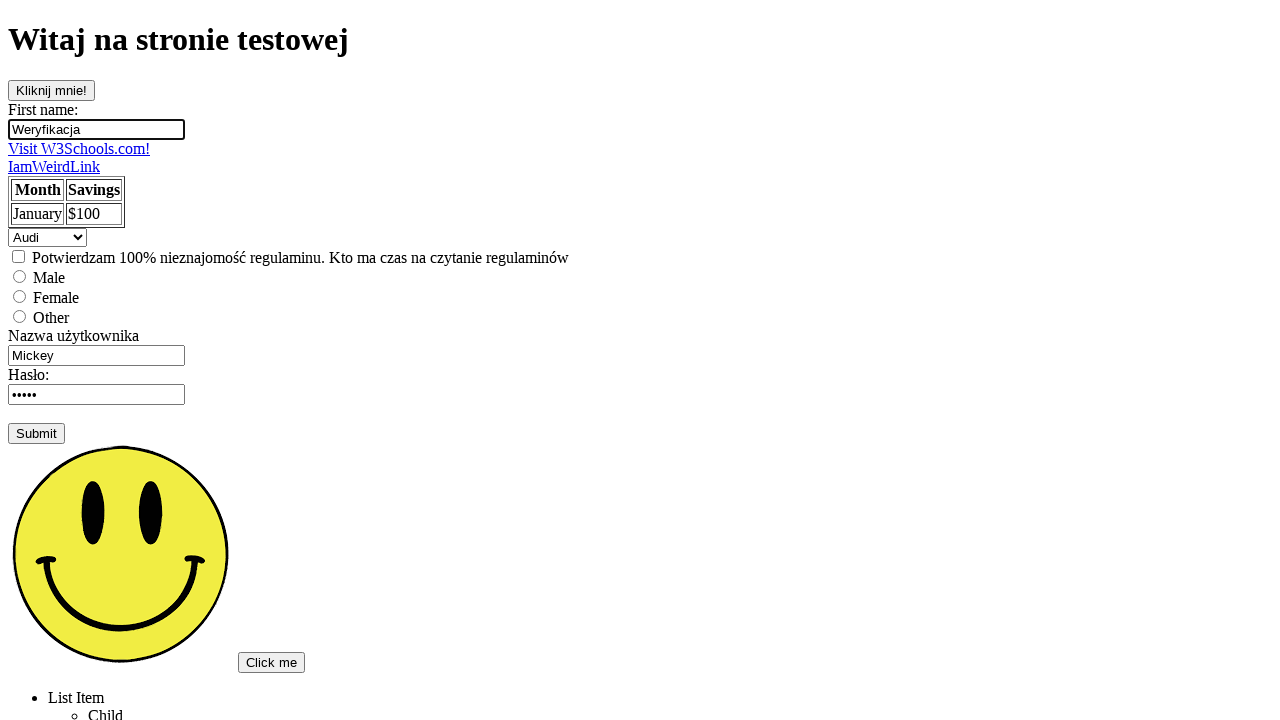

Located element with name attribute 'fname'
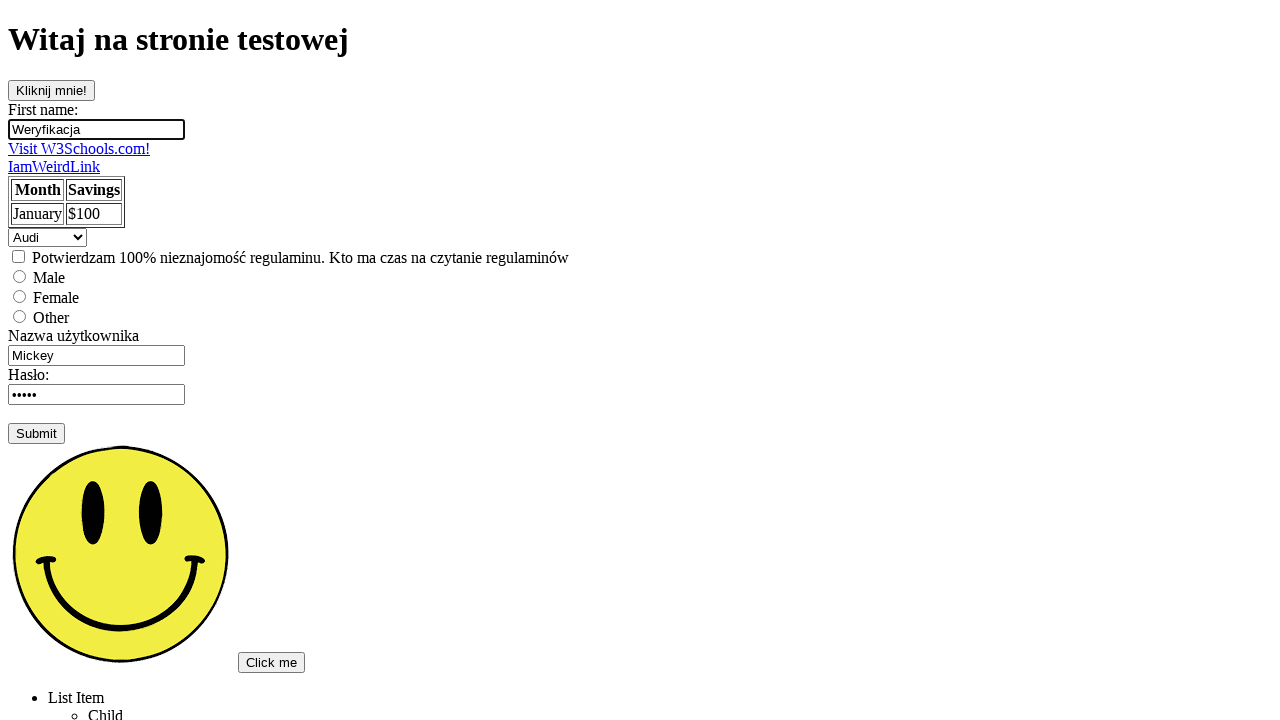

Located all elements on the page
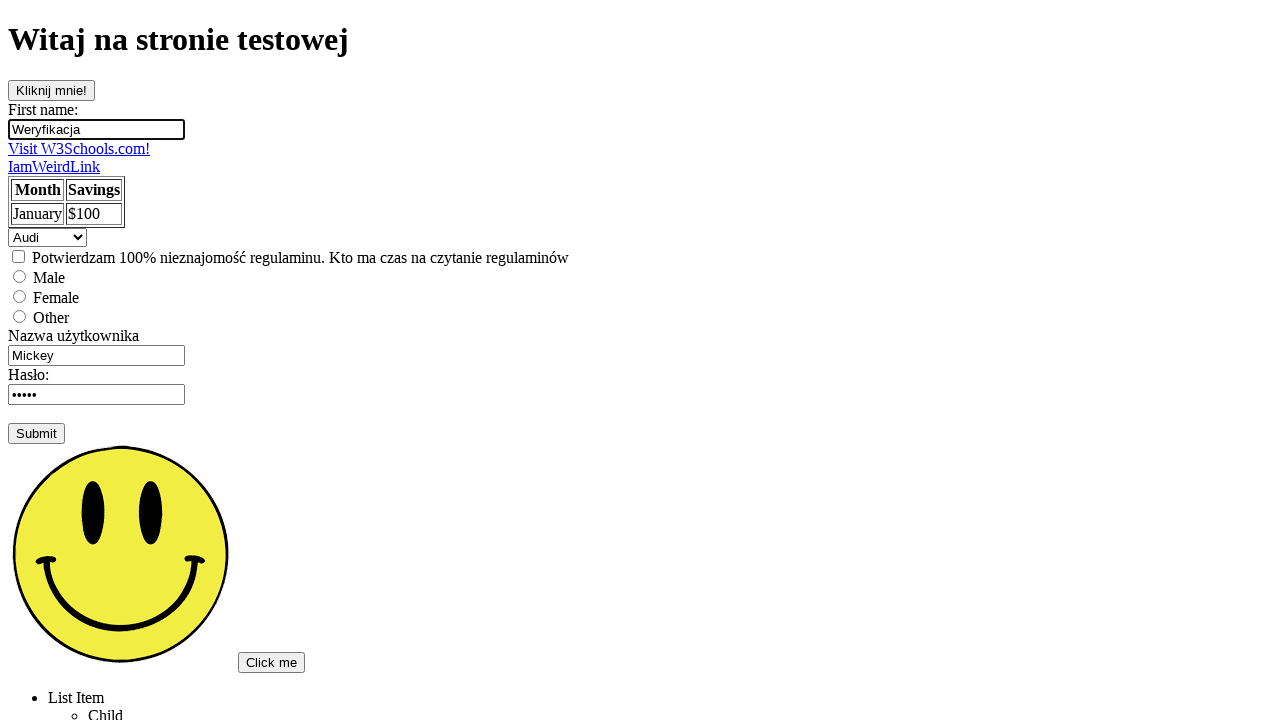

Located ul element inside div
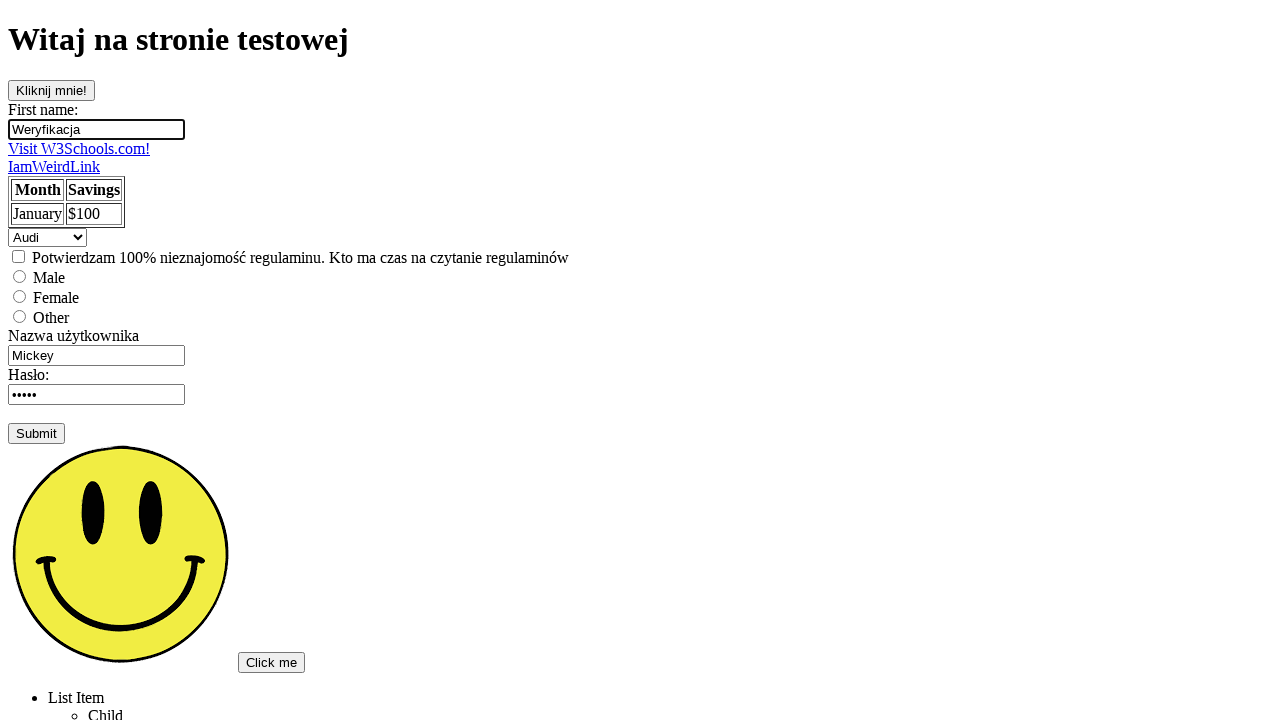

Located tr elements in table
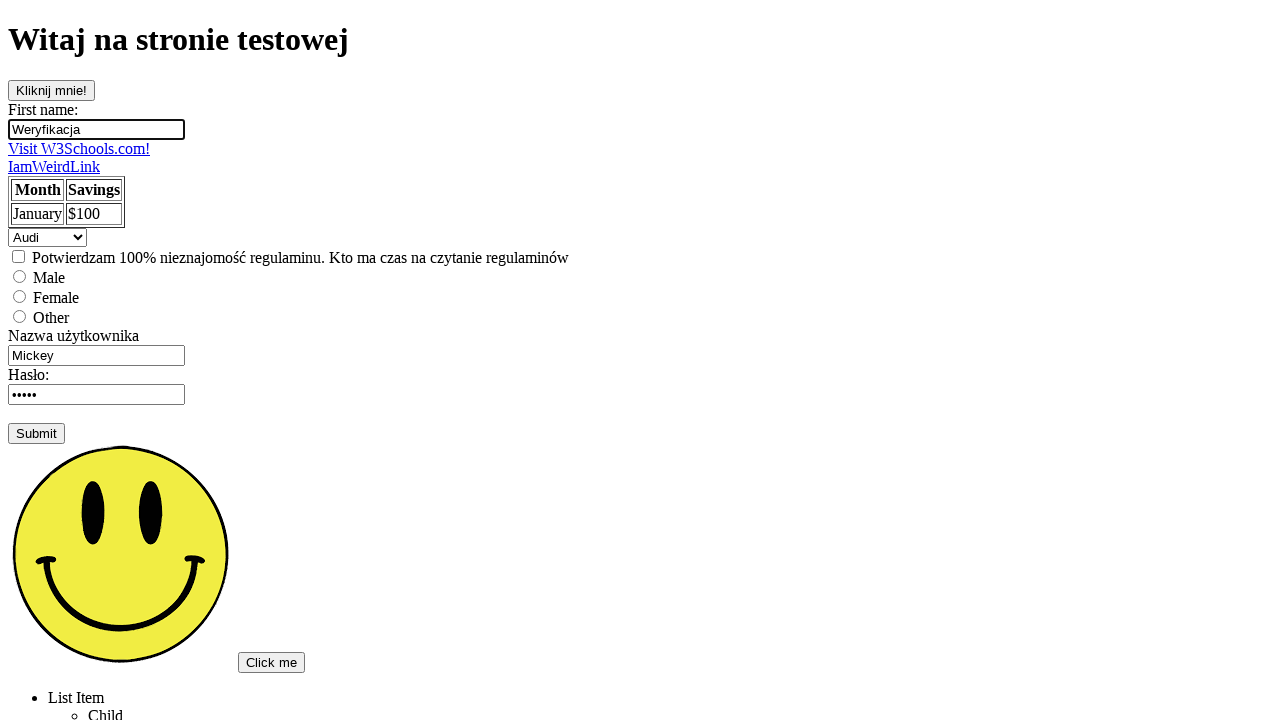

Located tr elements in tbody
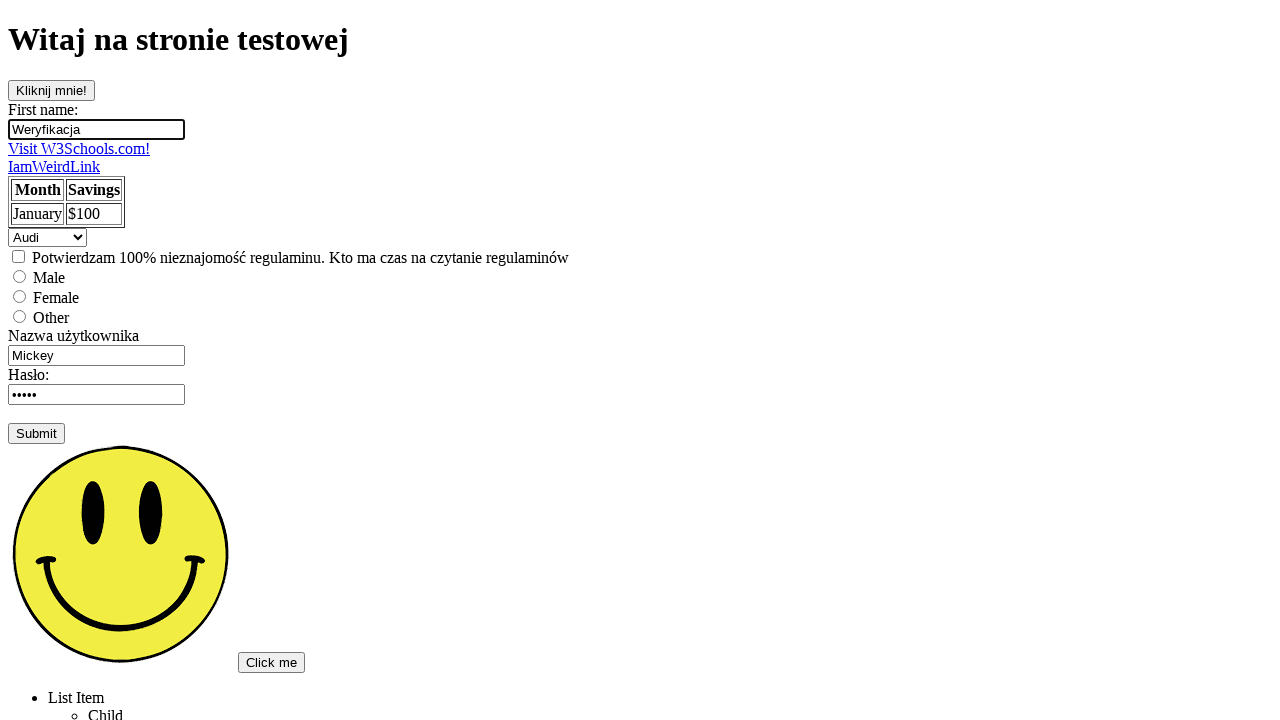

Located direct child ul of div using child combinator
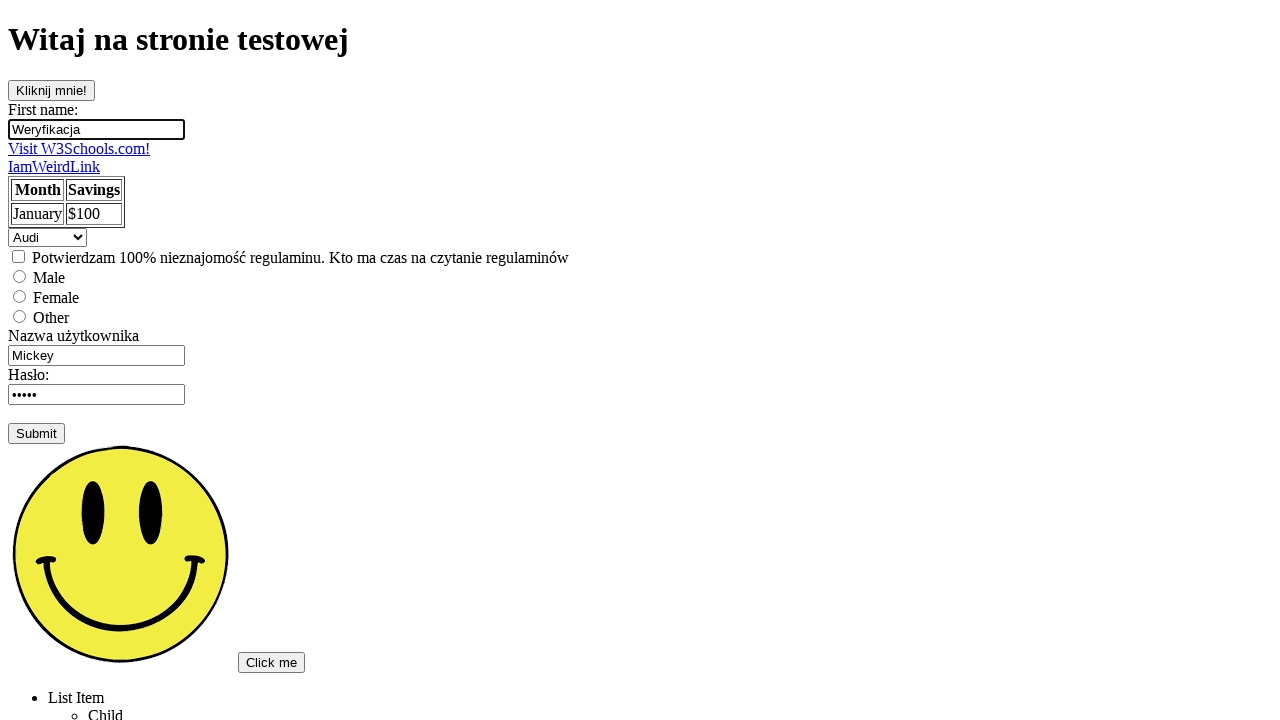

Located direct child tr of tbody using child combinator
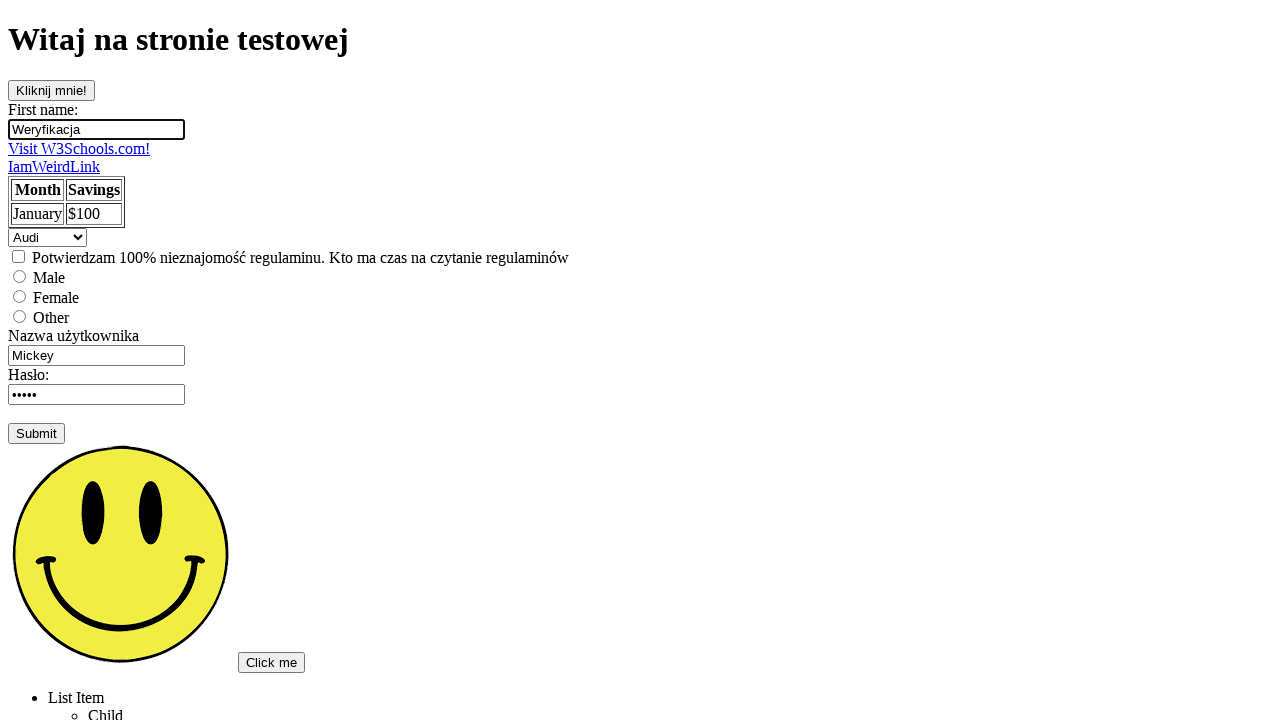

Located first form immediately after label using adjacent sibling combinator
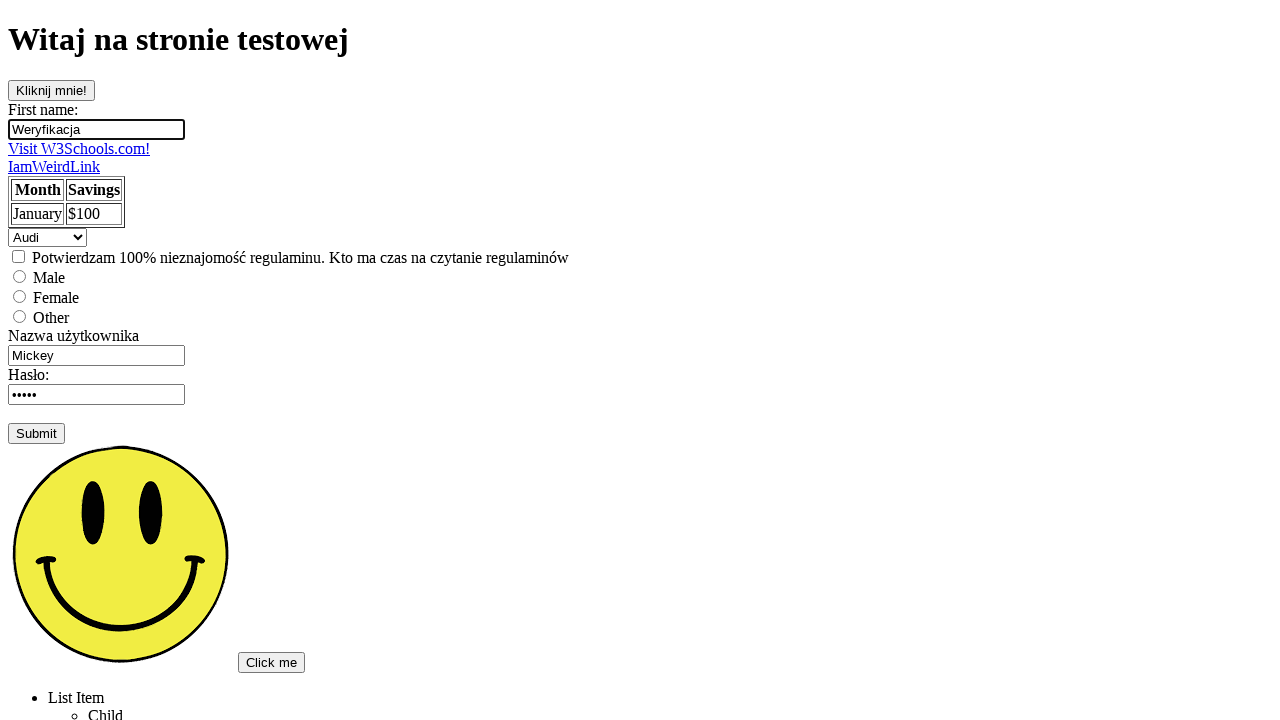

Located all forms after label using general sibling combinator
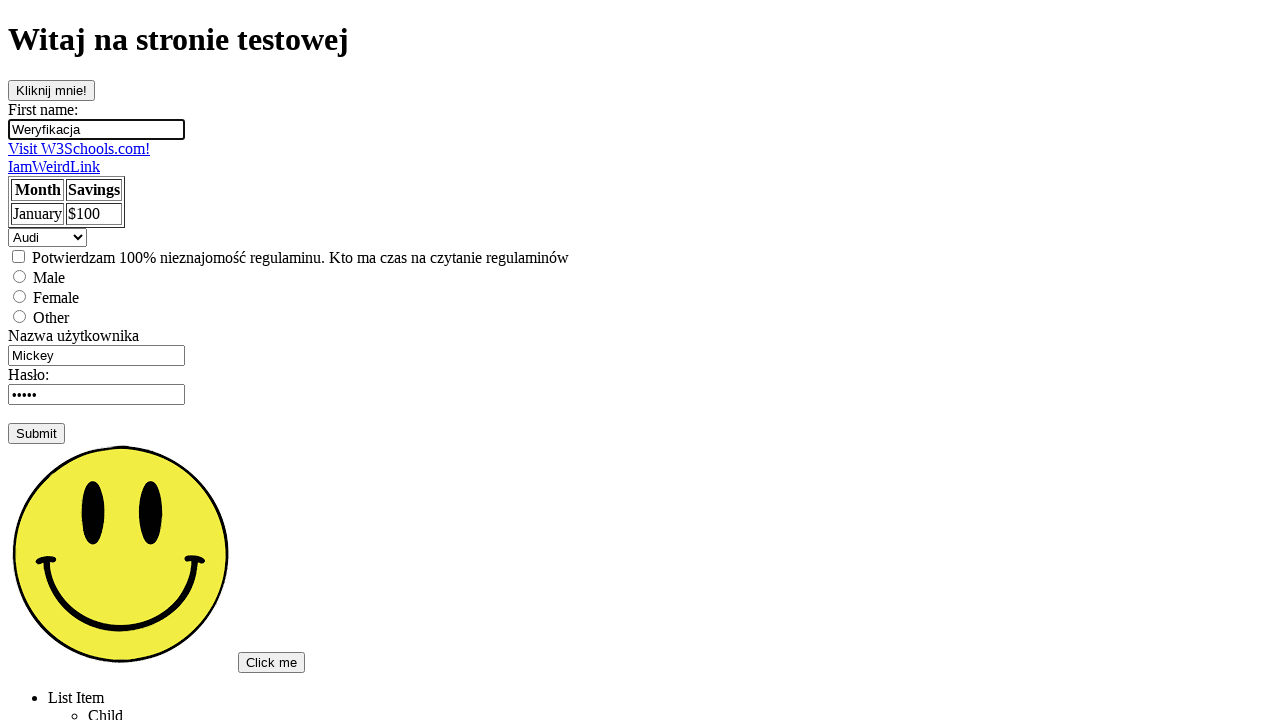

Located first child li element using :first-child pseudo-selector
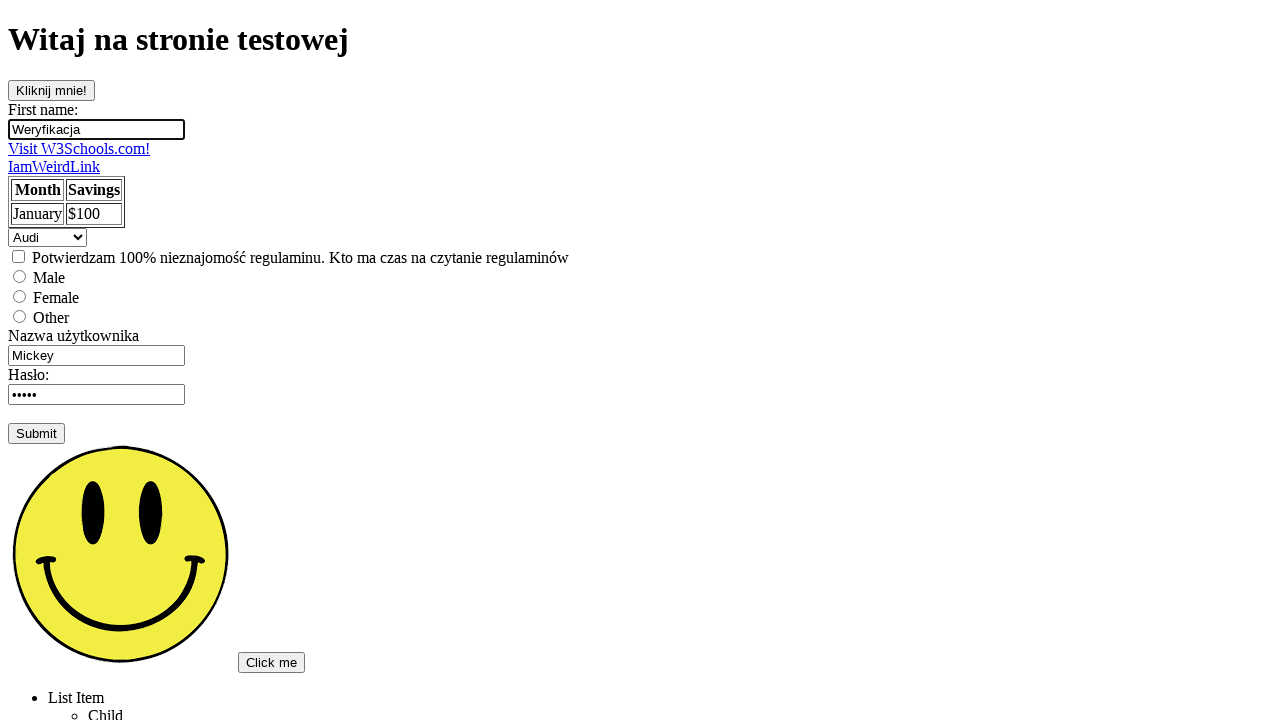

Located last child li element using :last-child pseudo-selector
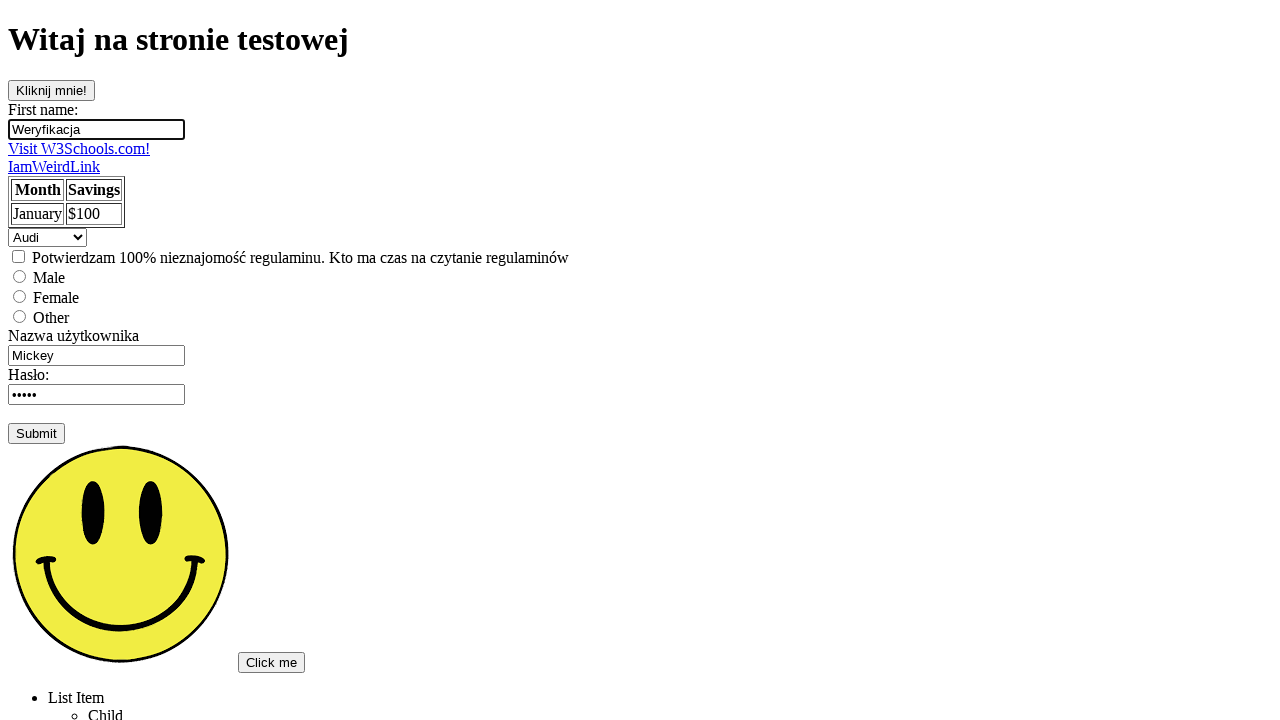

Located third child li element using :nth-child(3) pseudo-selector
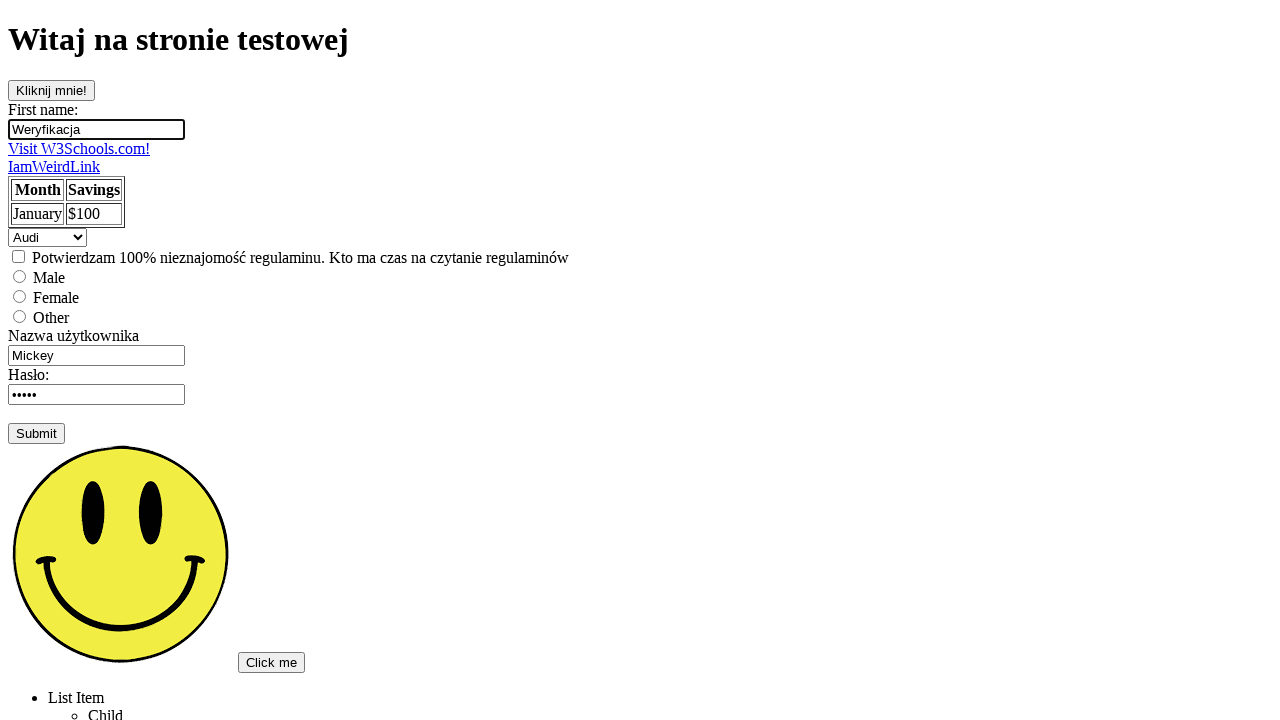

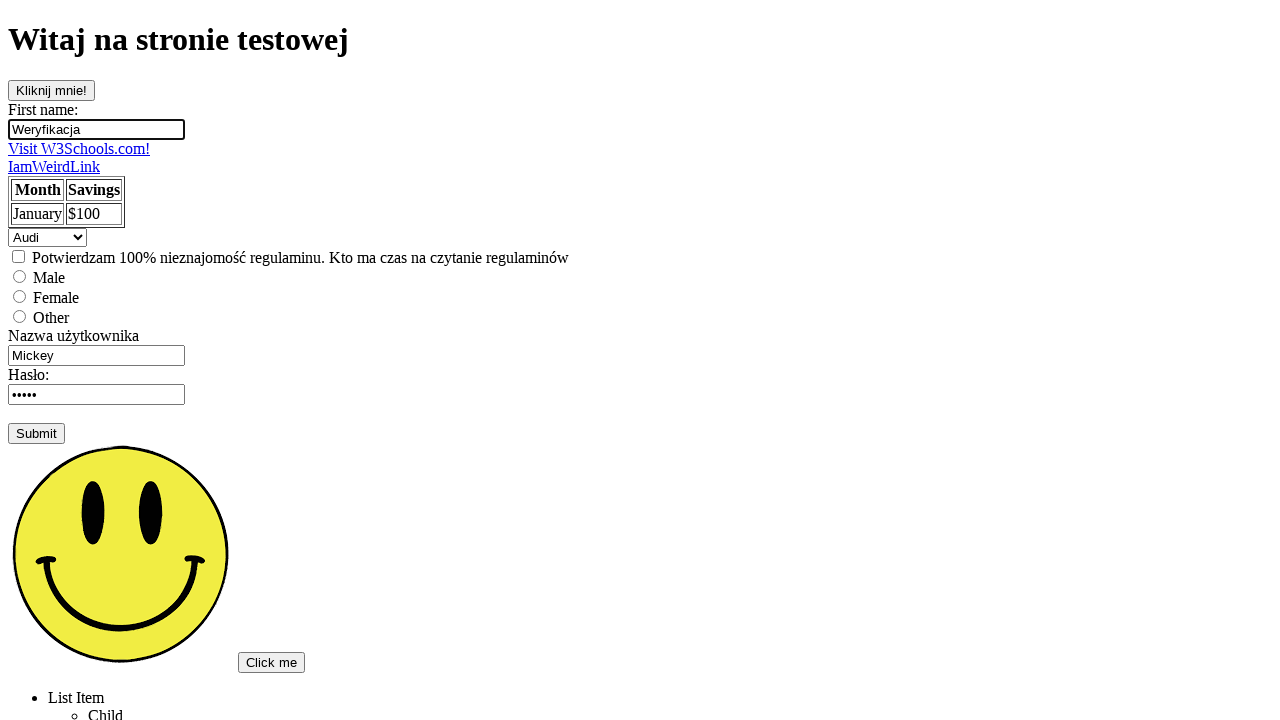